Counts and verifies the number of checkbox elements on the SpiceJet homepage

Starting URL: https://www.spicejet.com/

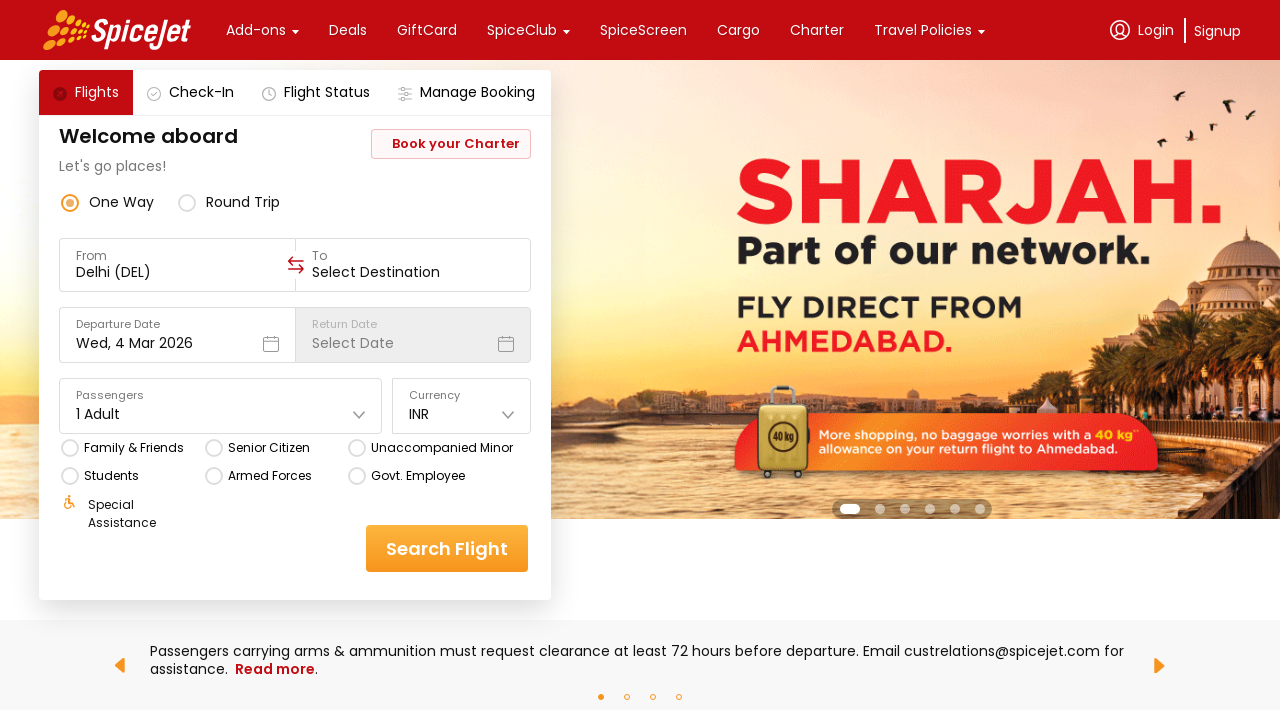

Located all checkbox elements on SpiceJet homepage
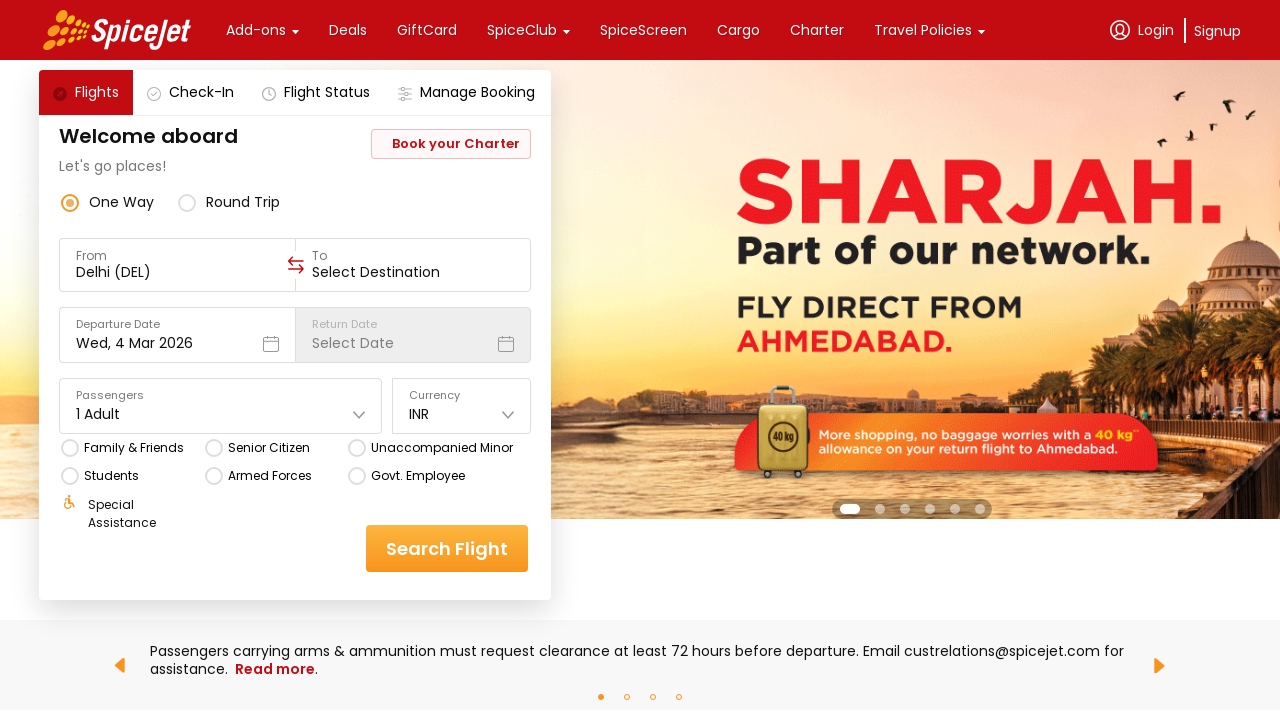

Counted checkbox elements: 0 total
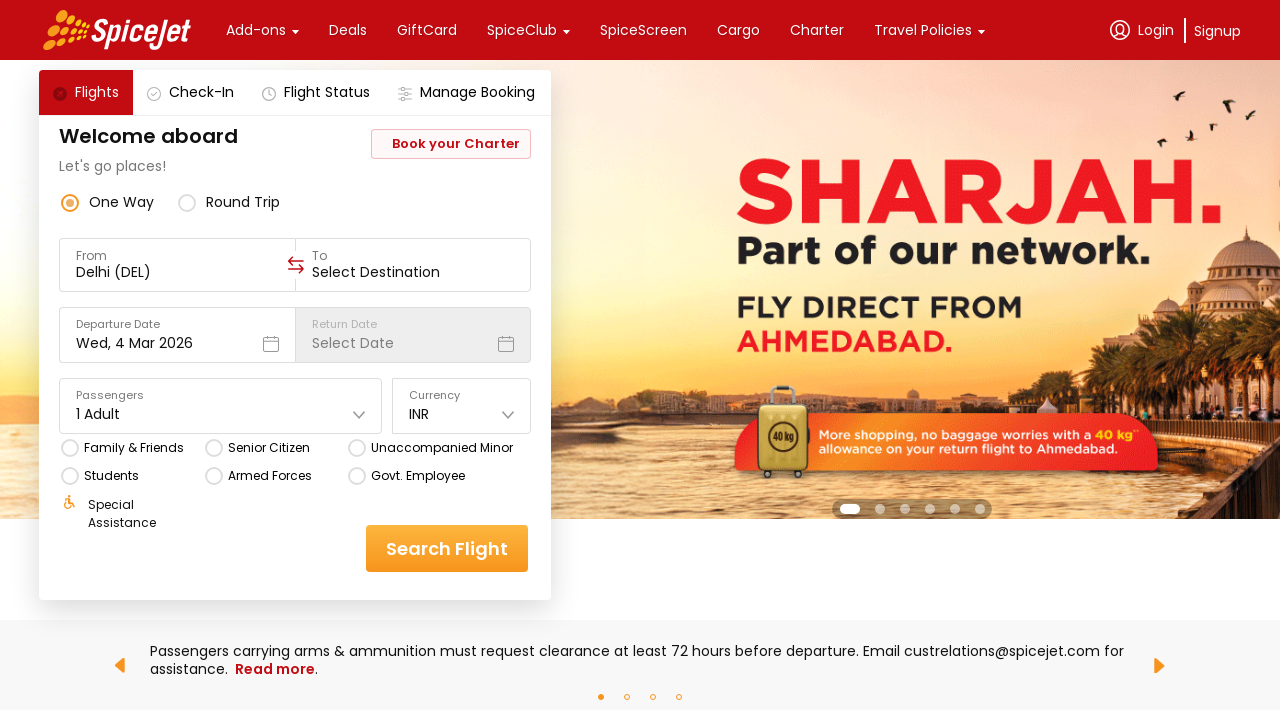

Printed checkbox count result: 0
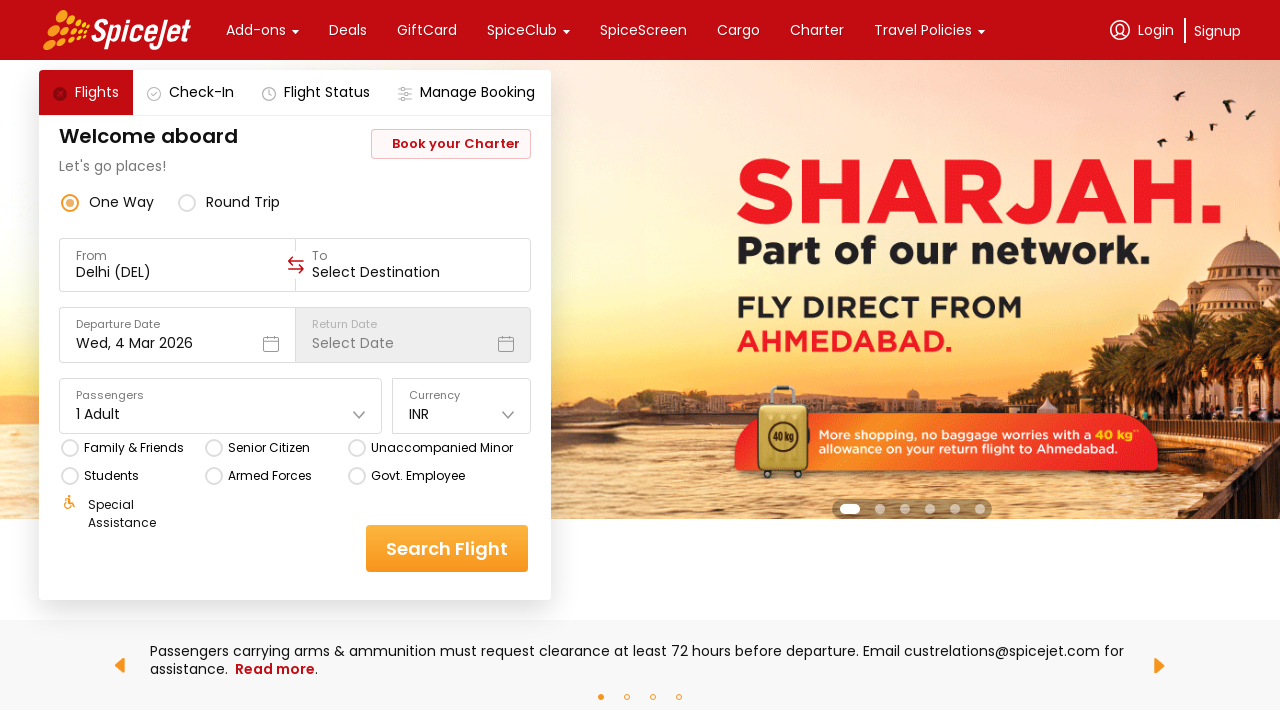

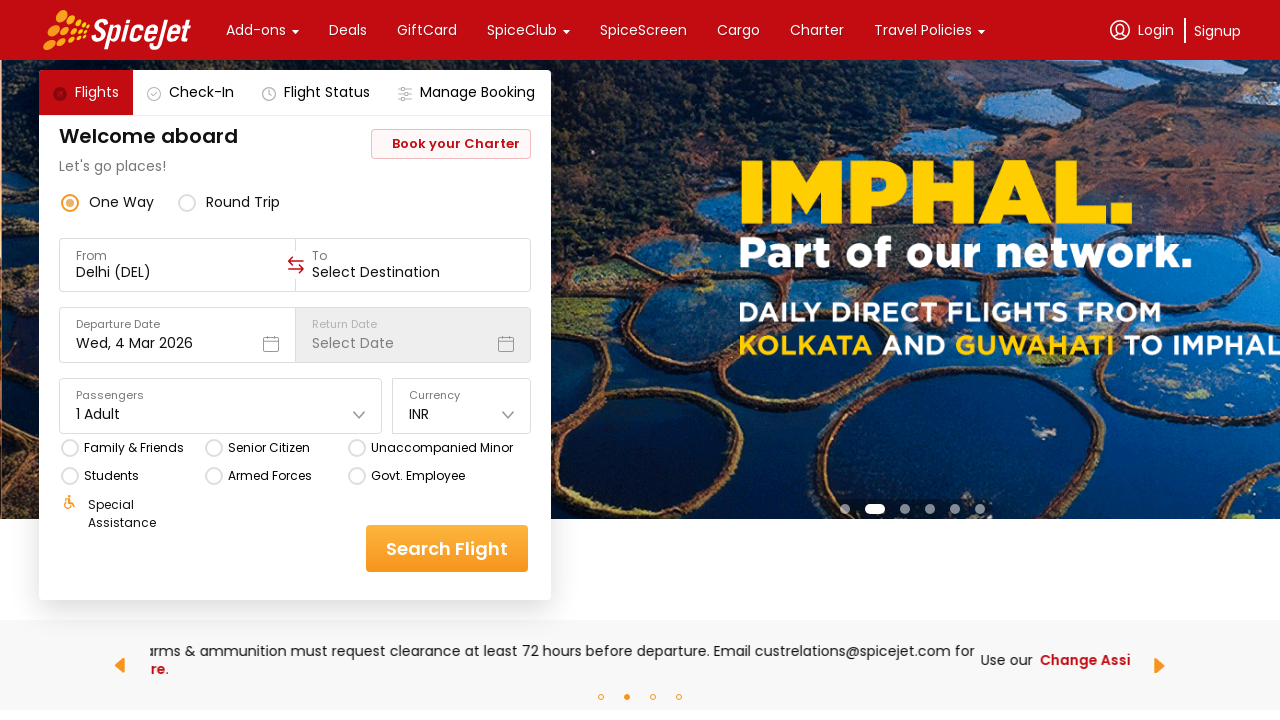